Tests the home page by selecting multiple color options from a dropdown/select element

Starting URL: https://testautomationpractice.blogspot.com/

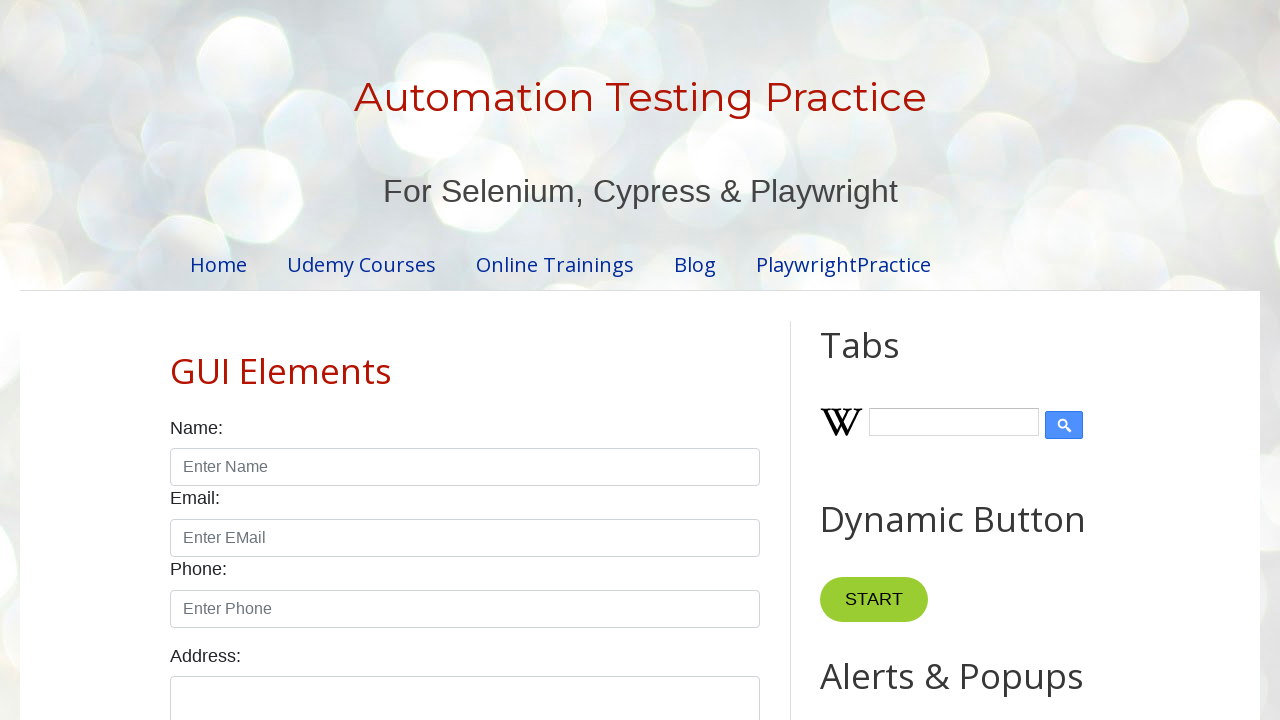

Navigated to home page at https://testautomationpractice.blogspot.com/
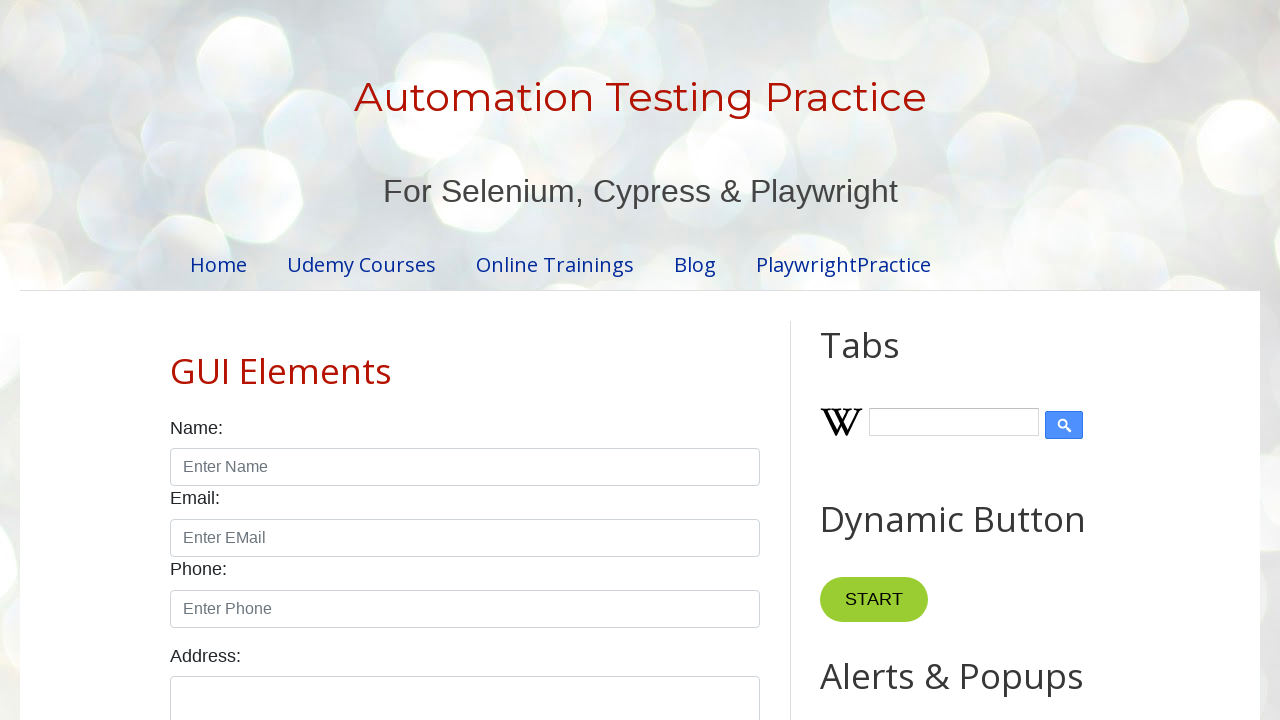

Selected multiple color options (Blue, Red, Yellow) from the colors dropdown on select#colors
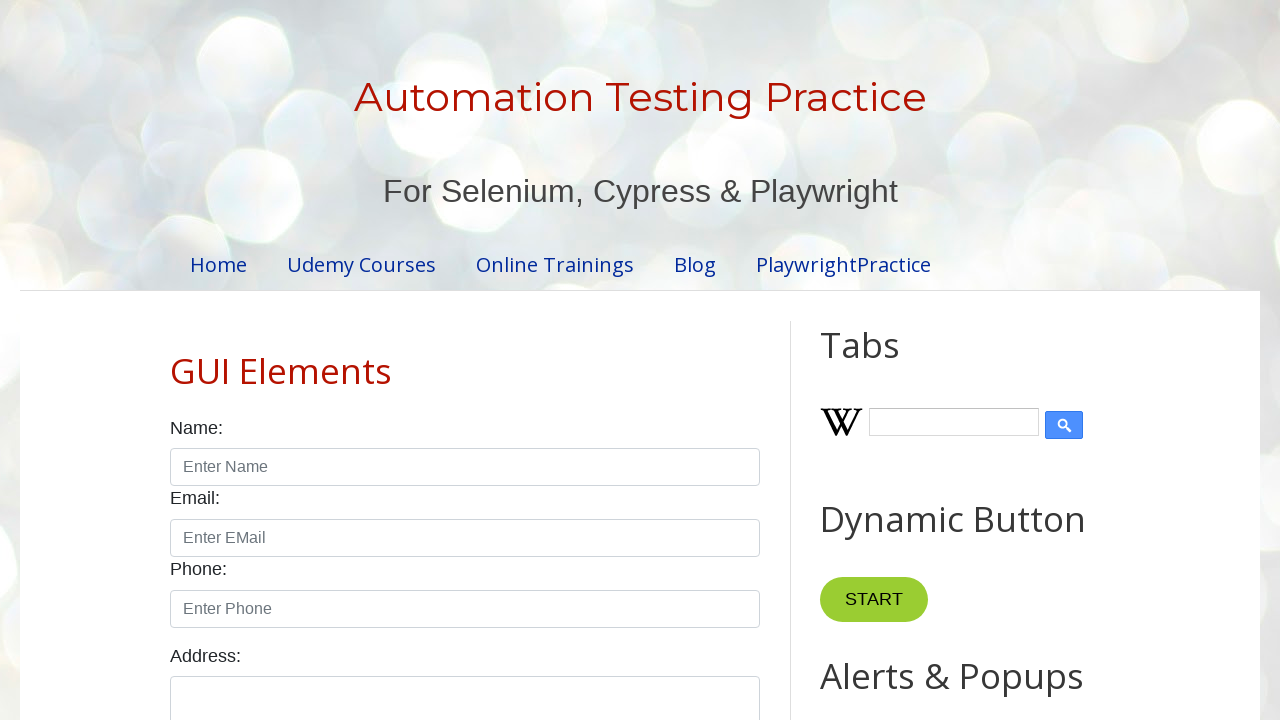

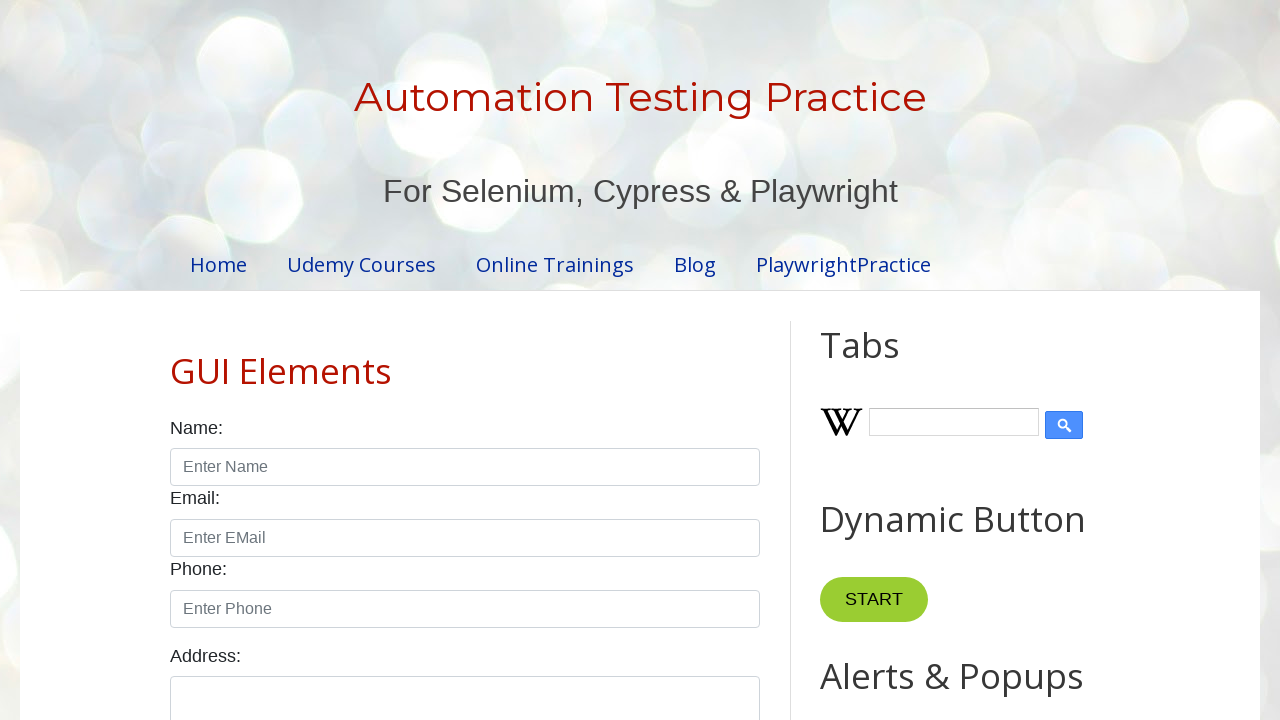